Tests the jQuery UI progress bar demo by clicking the download button and waiting for the progress bar to reach "Complete!" status.

Starting URL: https://jqueryui.com/resources/demos/progressbar/download.html

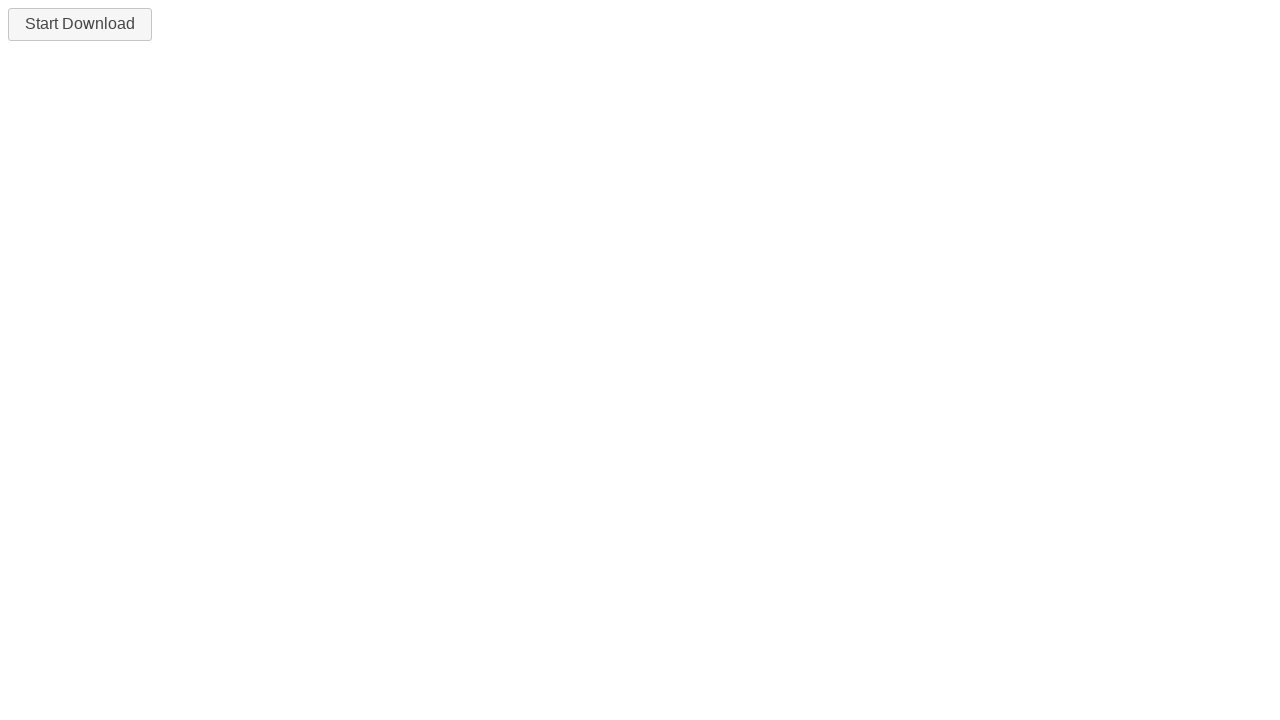

Clicked the download button to start the progress bar at (80, 24) on #downloadButton
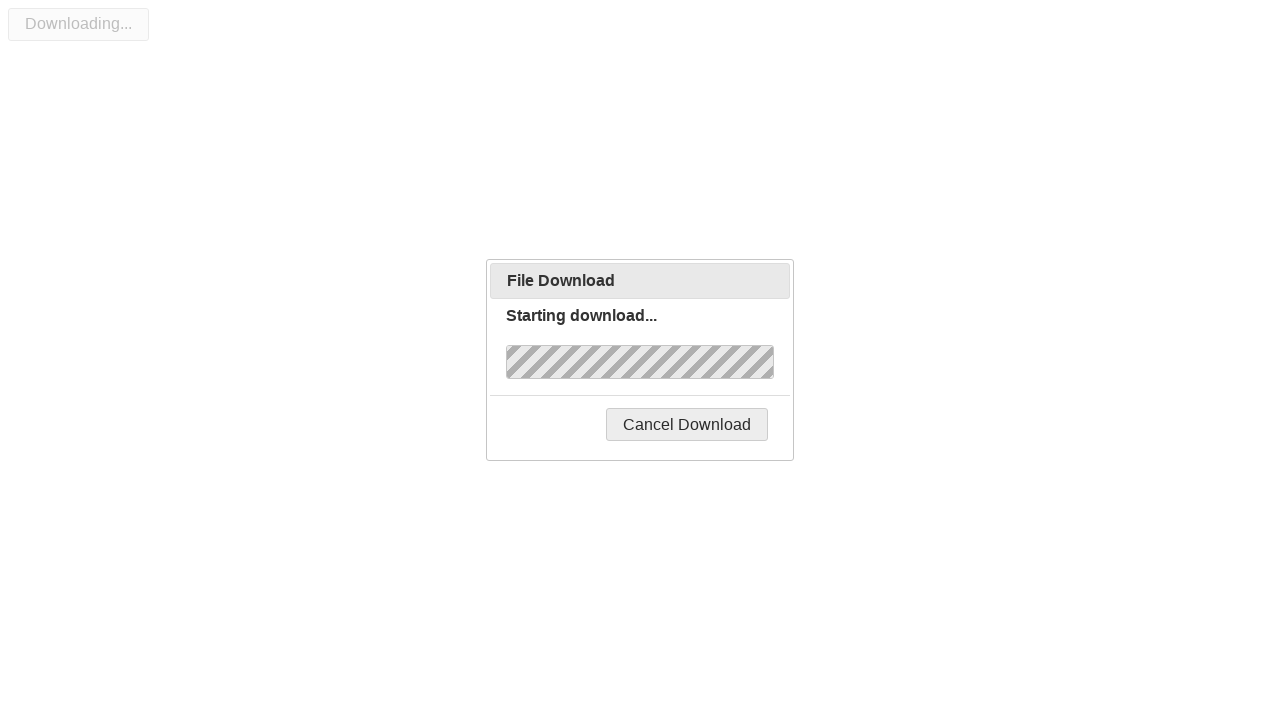

Progress bar completed and 'Complete!' status displayed
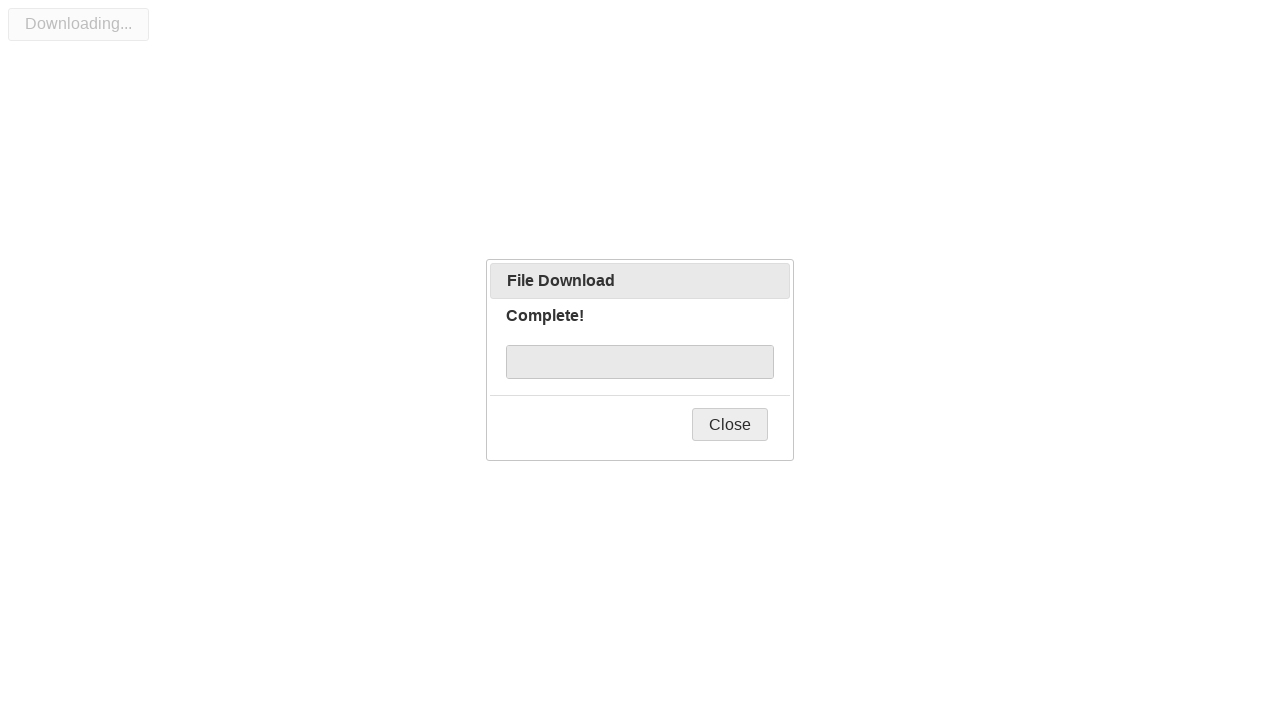

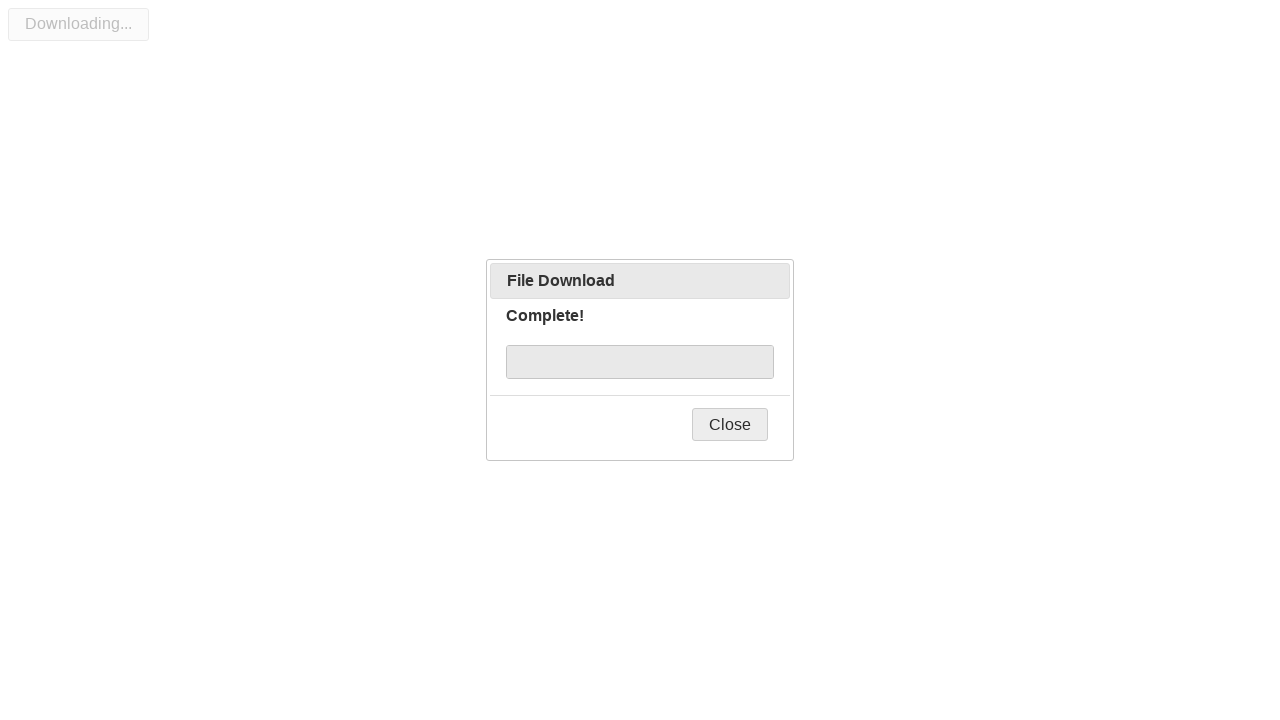